Navigates to Orange Moldova website and scrolls to the bottom of the page

Starting URL: https://www.orange.md/

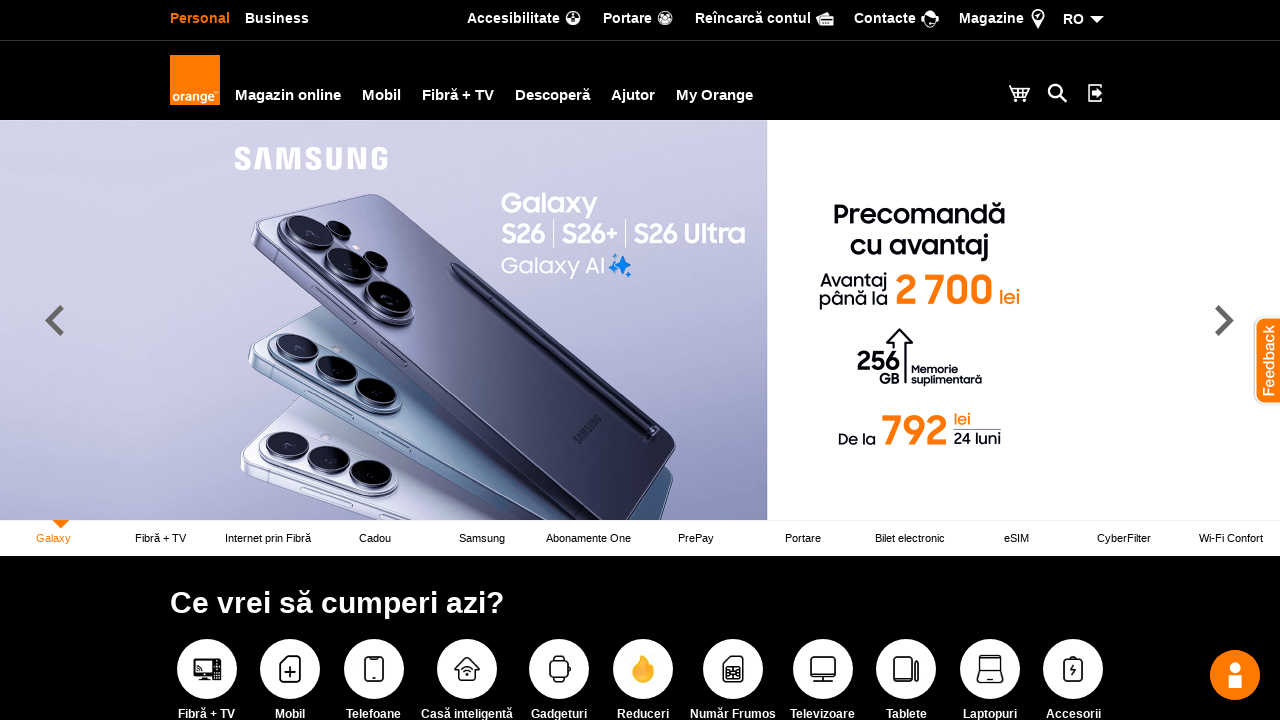

Navigated to Orange Moldova website
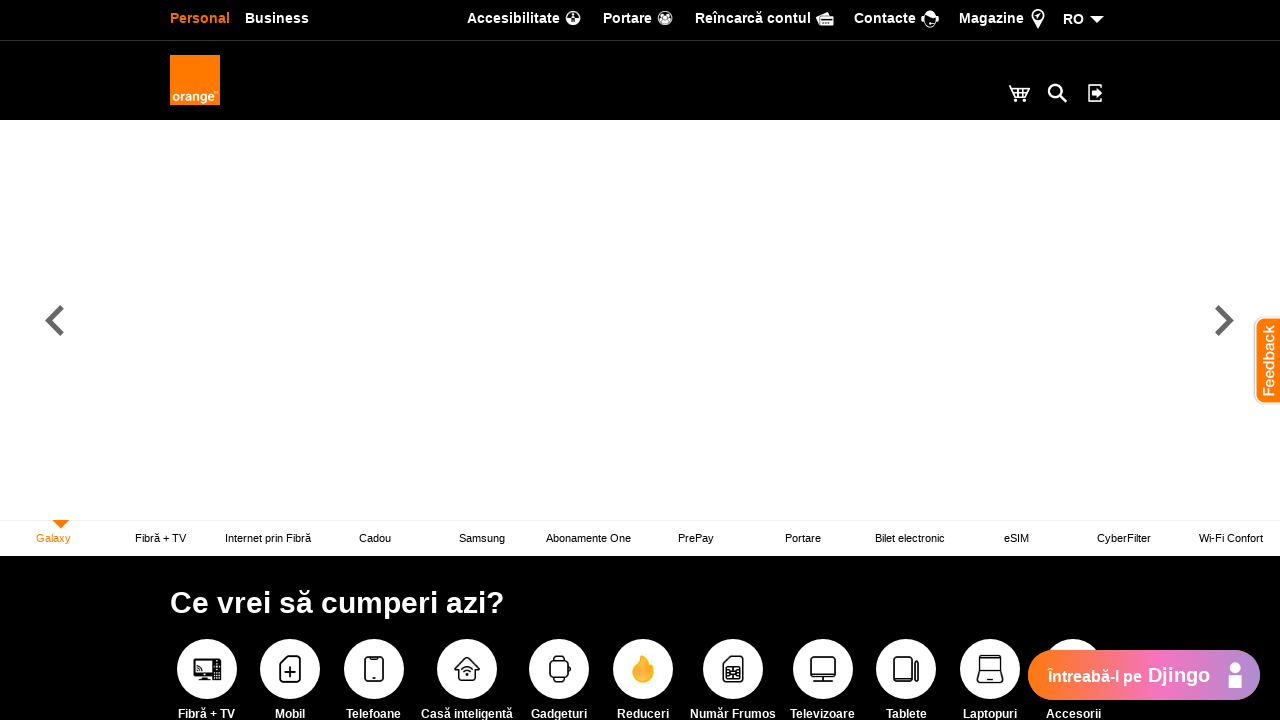

Scrolled to bottom of page
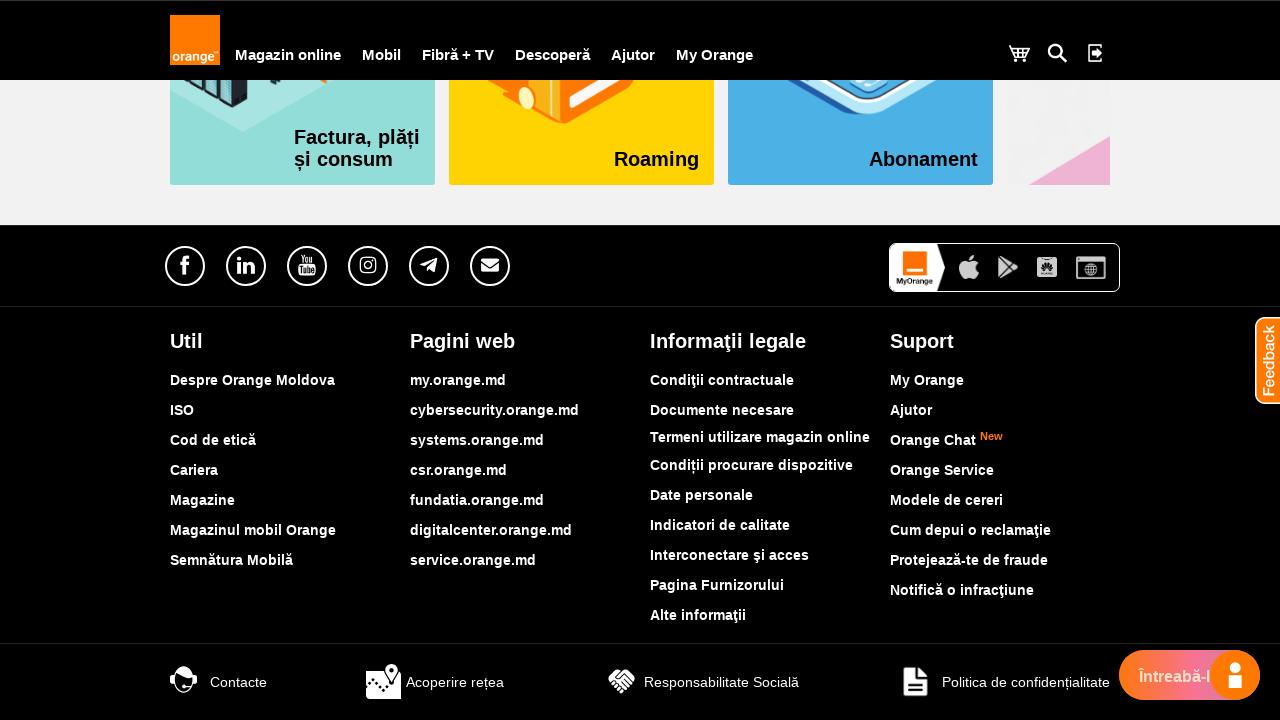

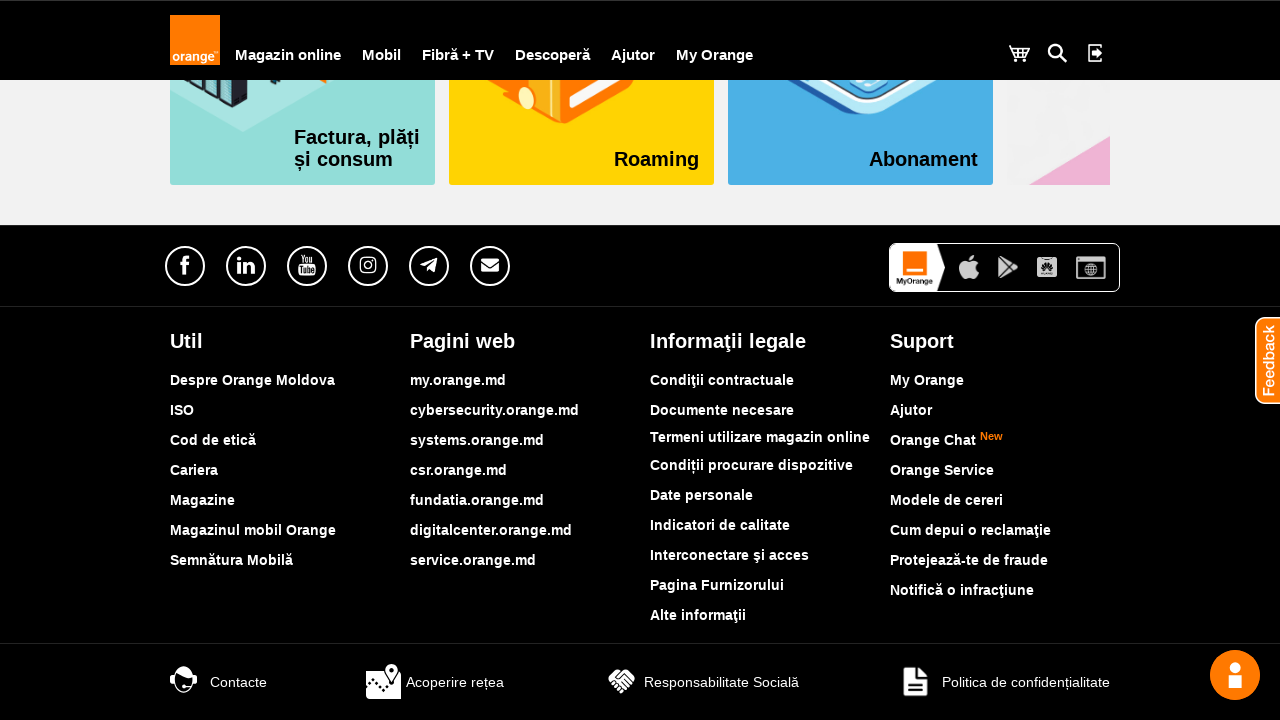